Tests alert dialog handling by triggering a confirmation alert and dismissing it

Starting URL: https://demoqa.com/alerts

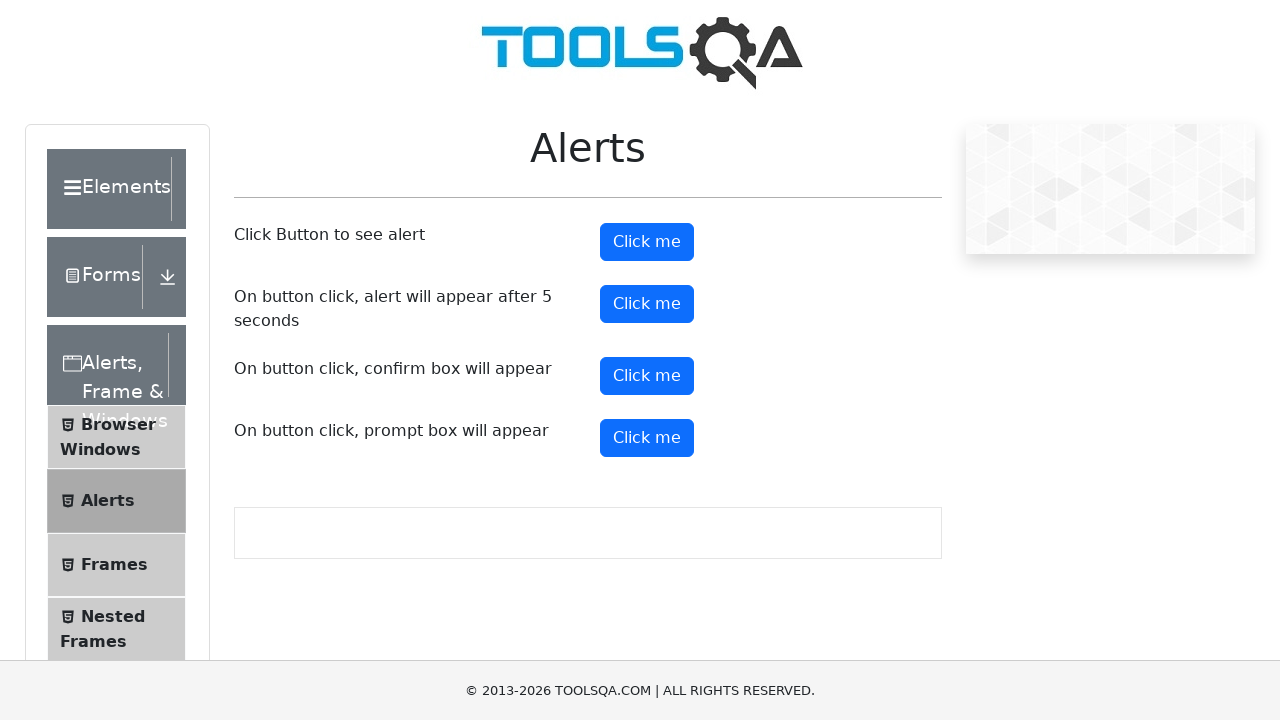

Clicked confirm button to trigger confirmation alert at (647, 376) on #confirmButton
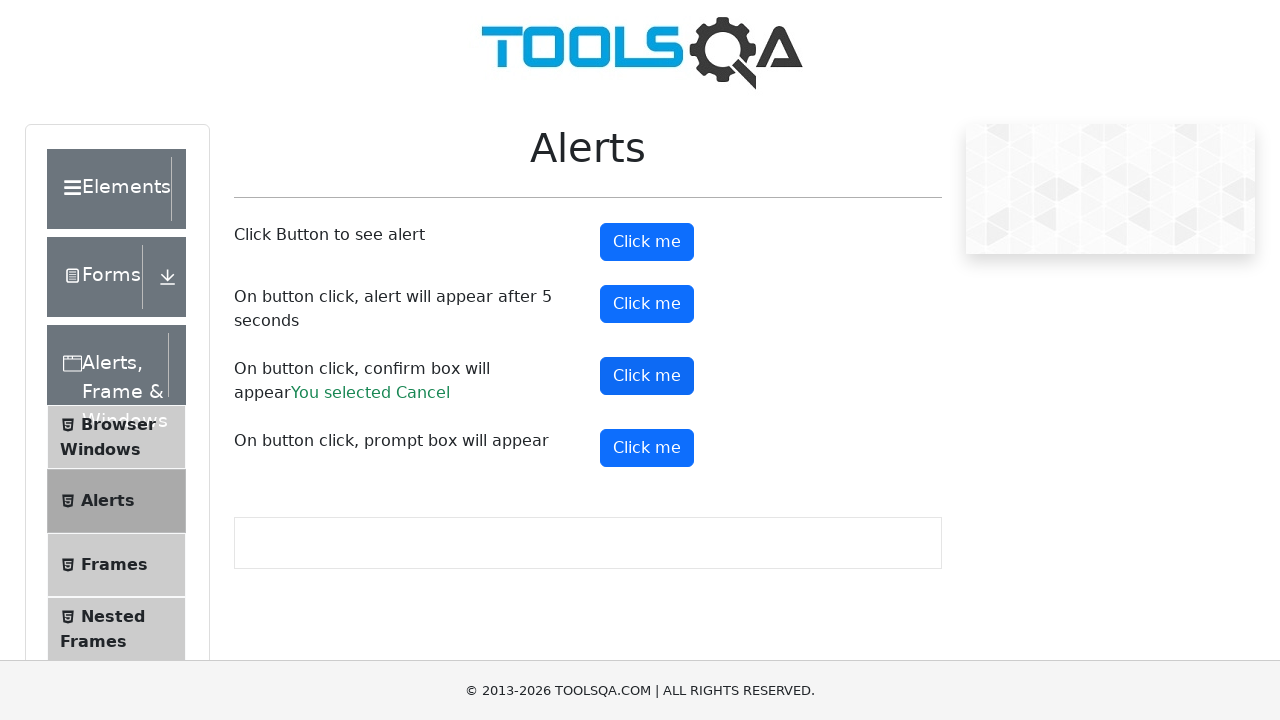

Set up dialog handler to dismiss alerts
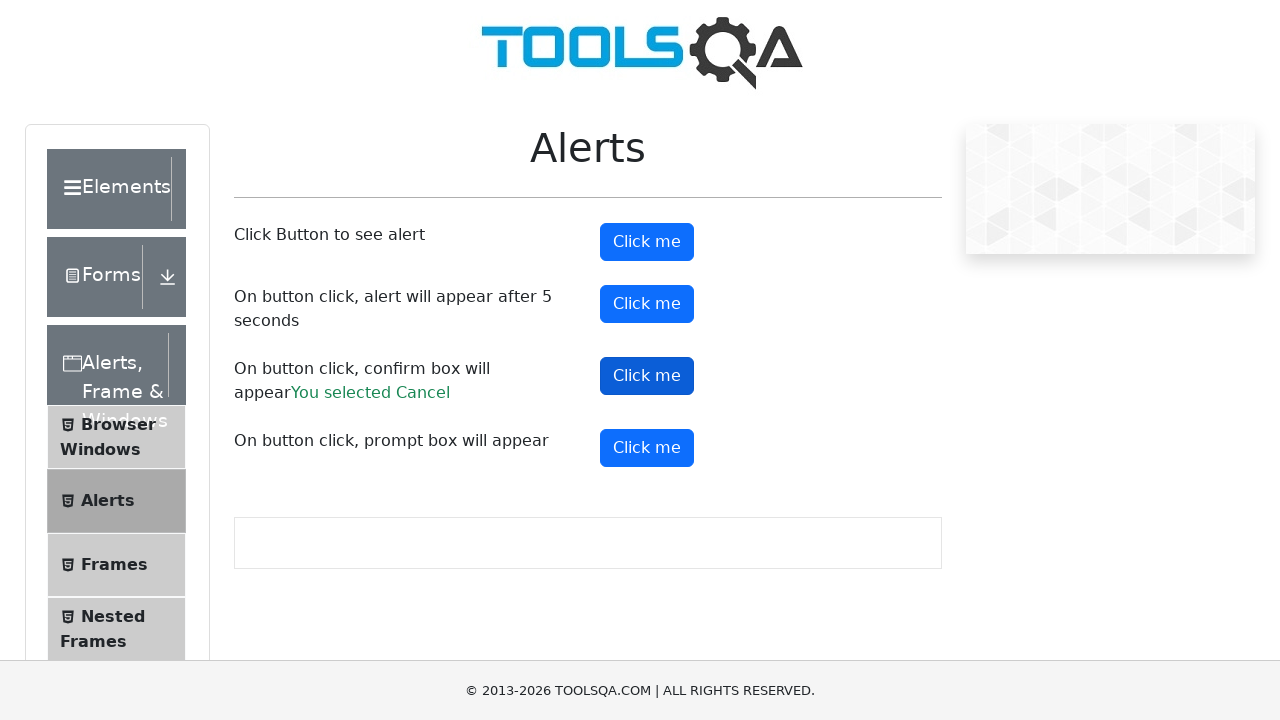

Clicked confirm button again to trigger alert and test dismissal at (647, 376) on #confirmButton
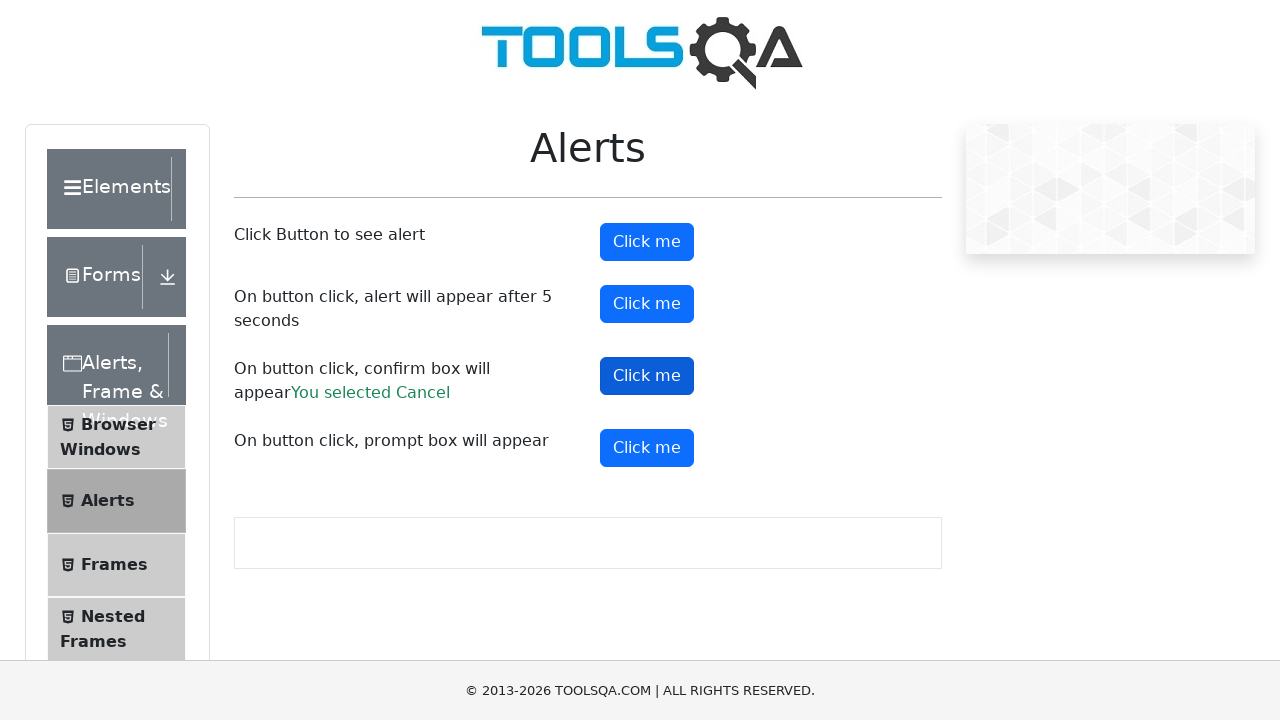

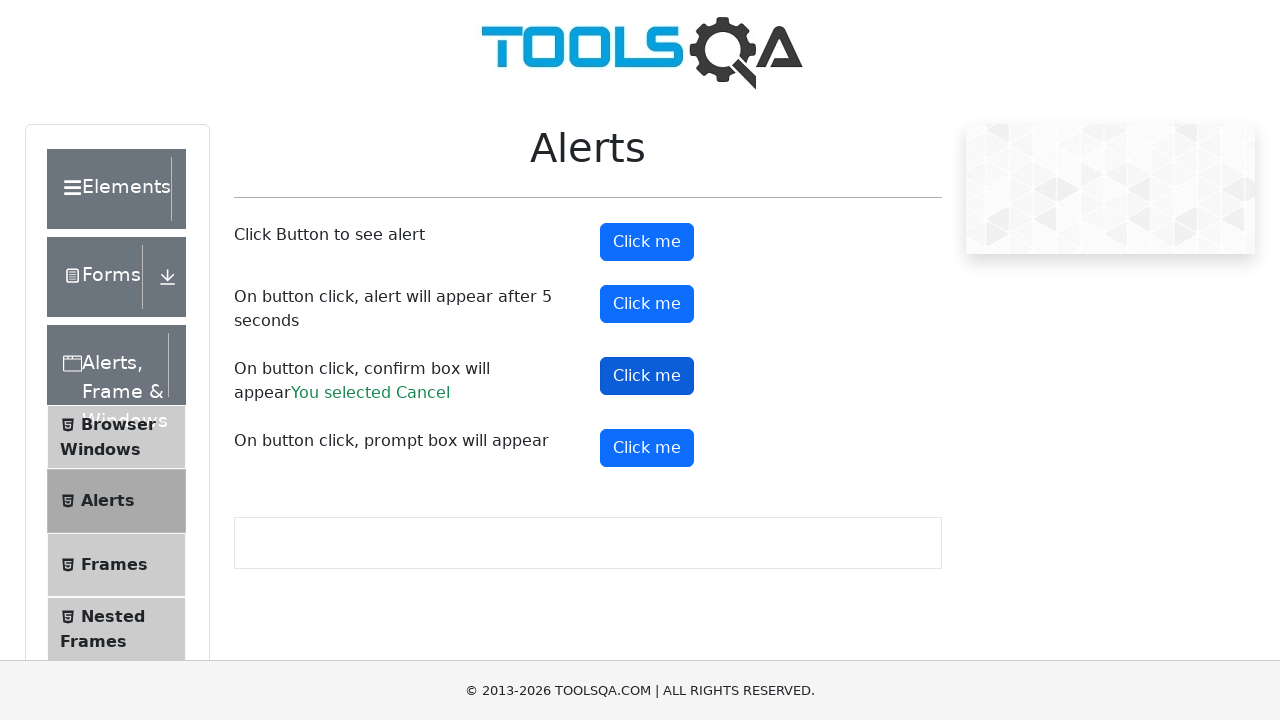